Clicks on the projects link in the top menu of the Redmine website

Starting URL: https://www.redmine.org

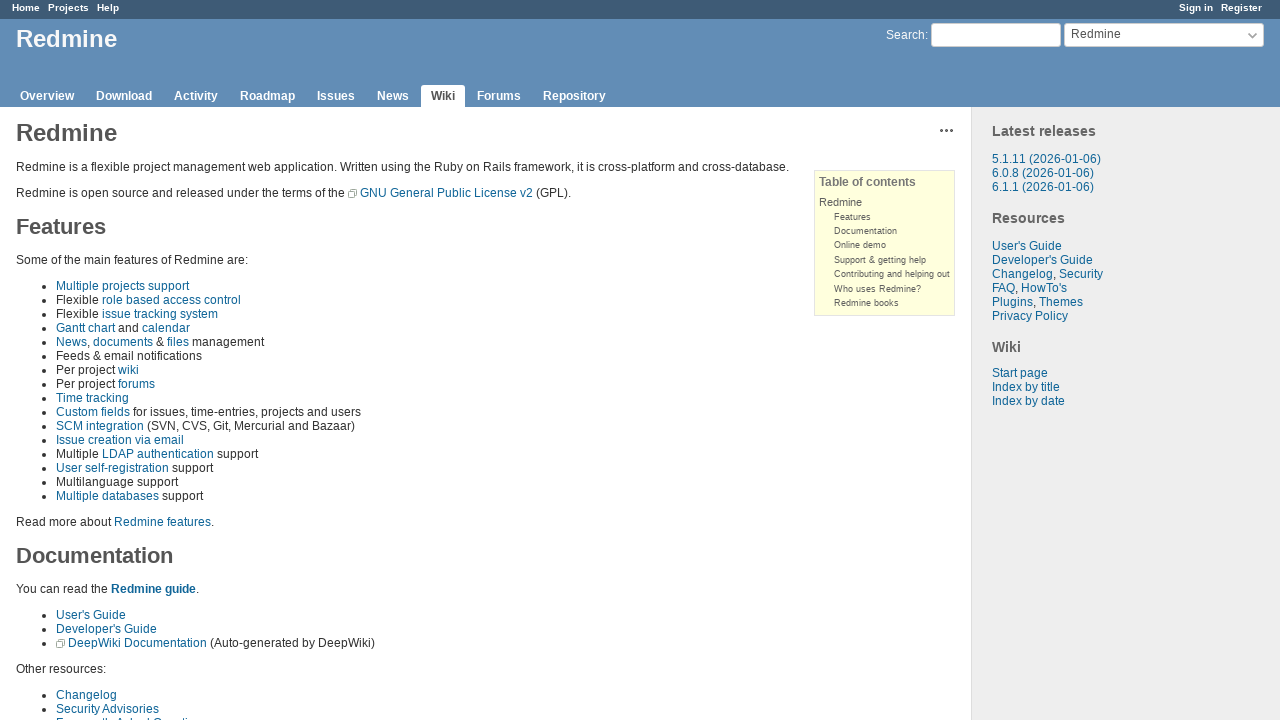

Clicked on the projects link in the top menu of the Redmine website at (68, 8) on a.projects
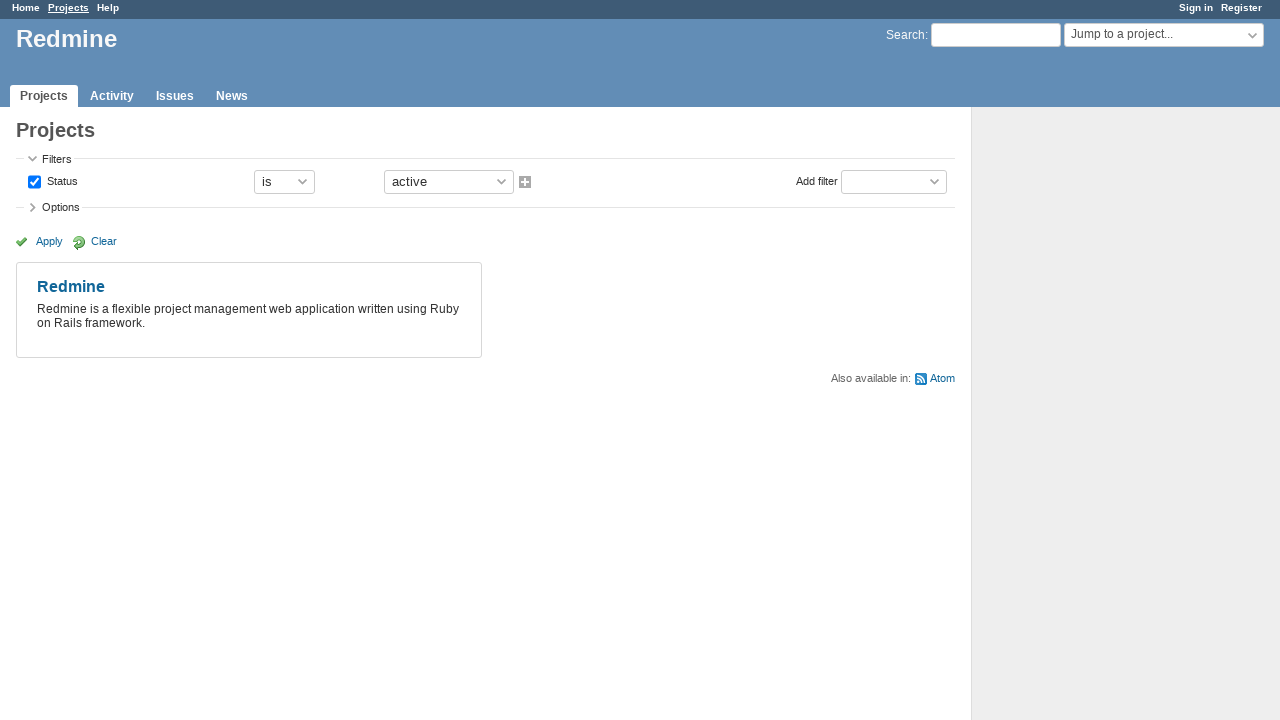

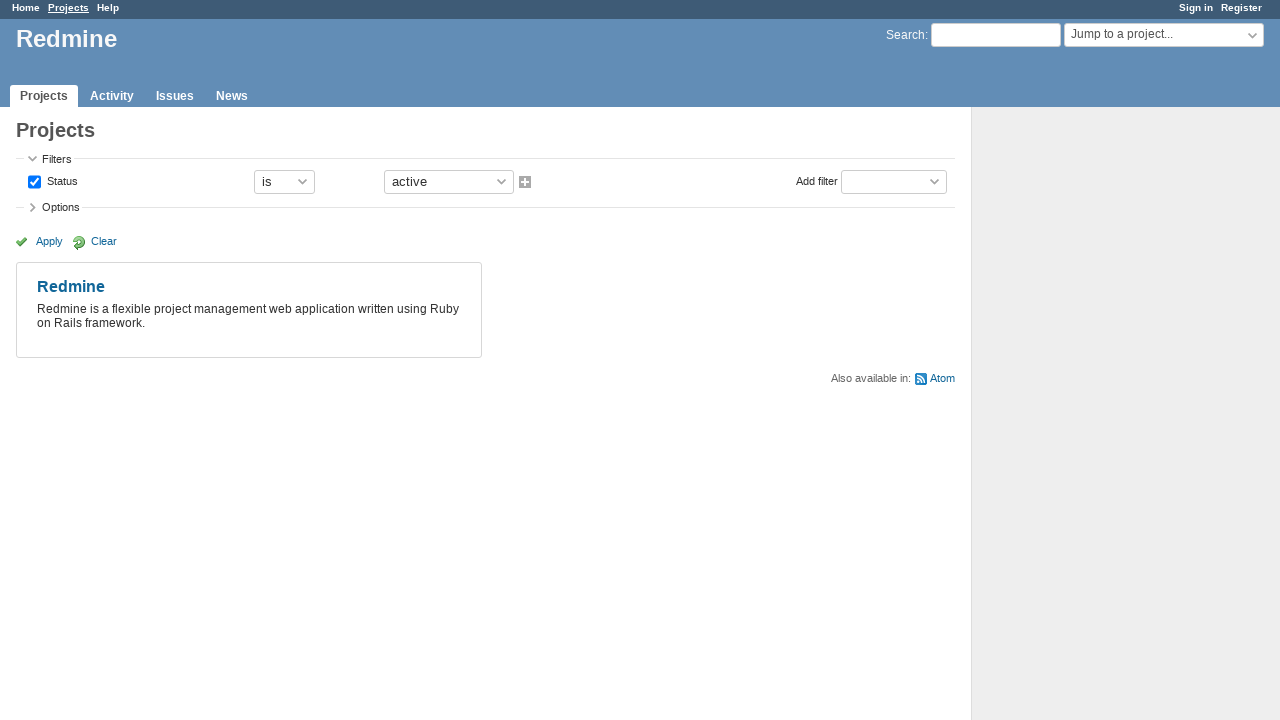